Tests JavaScript alert handling by triggering and interacting with JS Alert (accept), JS Confirm (dismiss), and JS Prompt (enter text and accept) dialogs.

Starting URL: https://the-internet.herokuapp.com/javascript_alerts

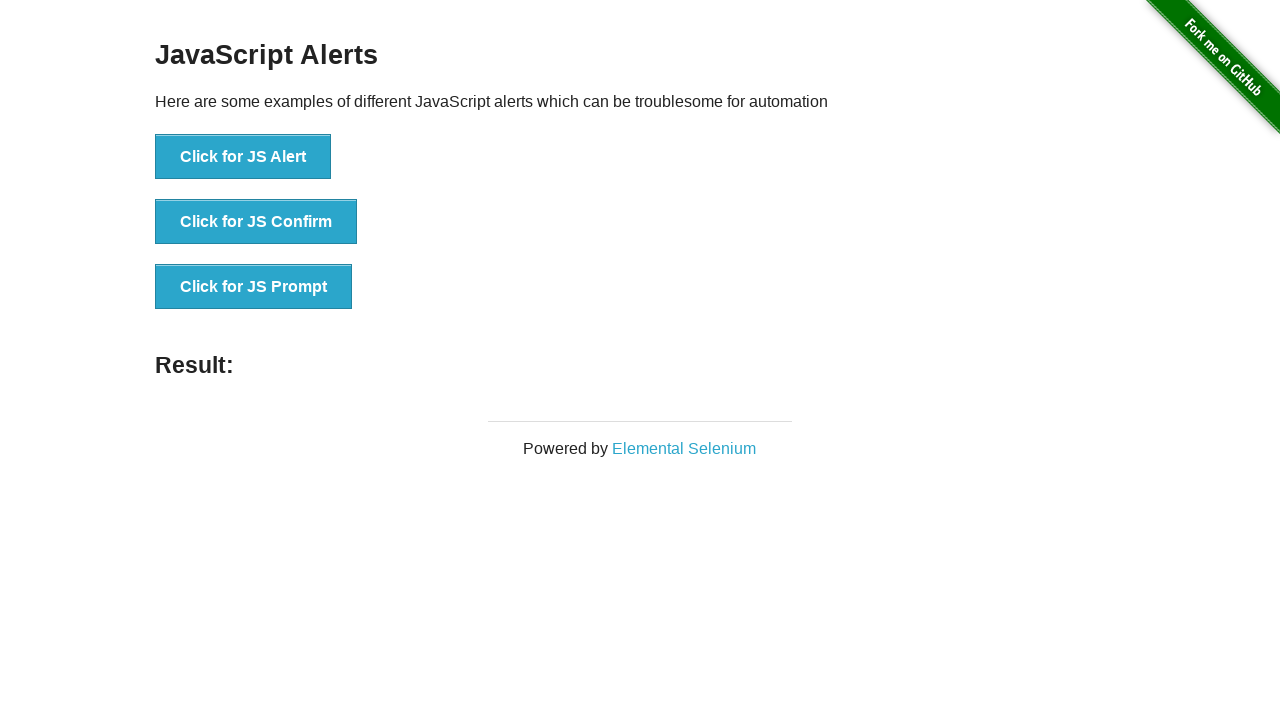

Navigated to JavaScript alerts test page
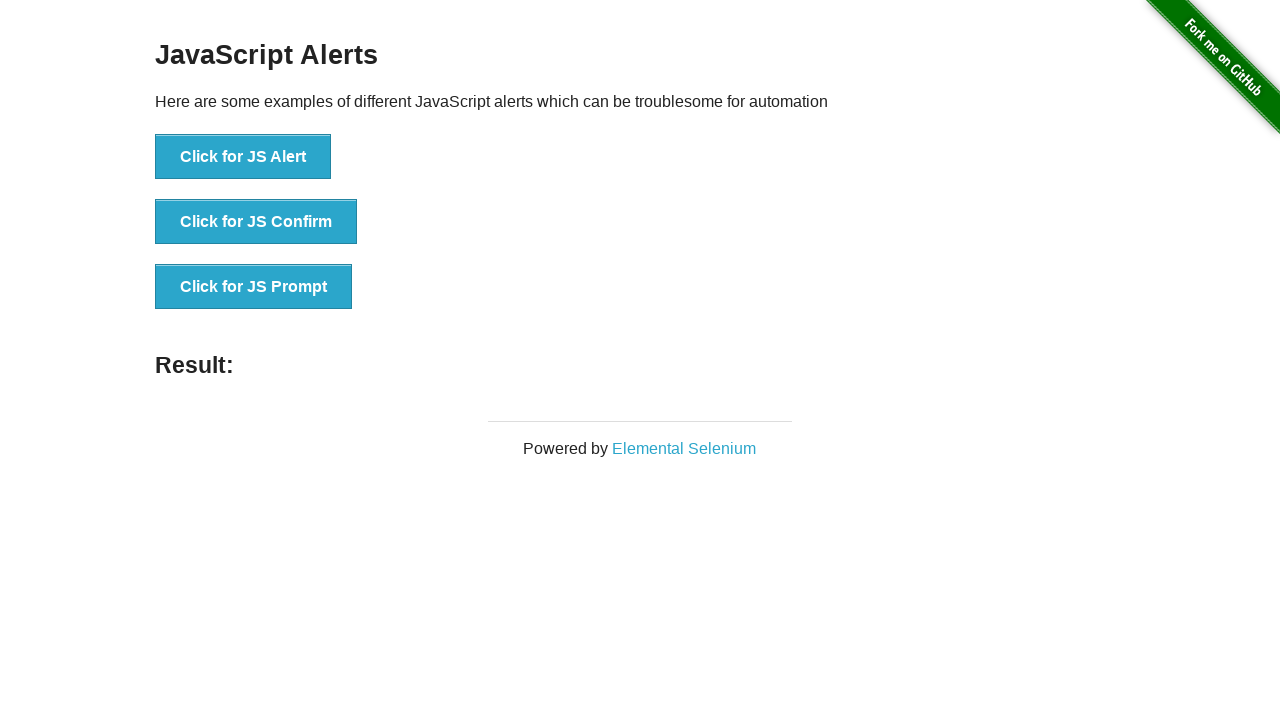

Clicked button to trigger JS Alert at (243, 157) on xpath=//button[text()='Click for JS Alert']
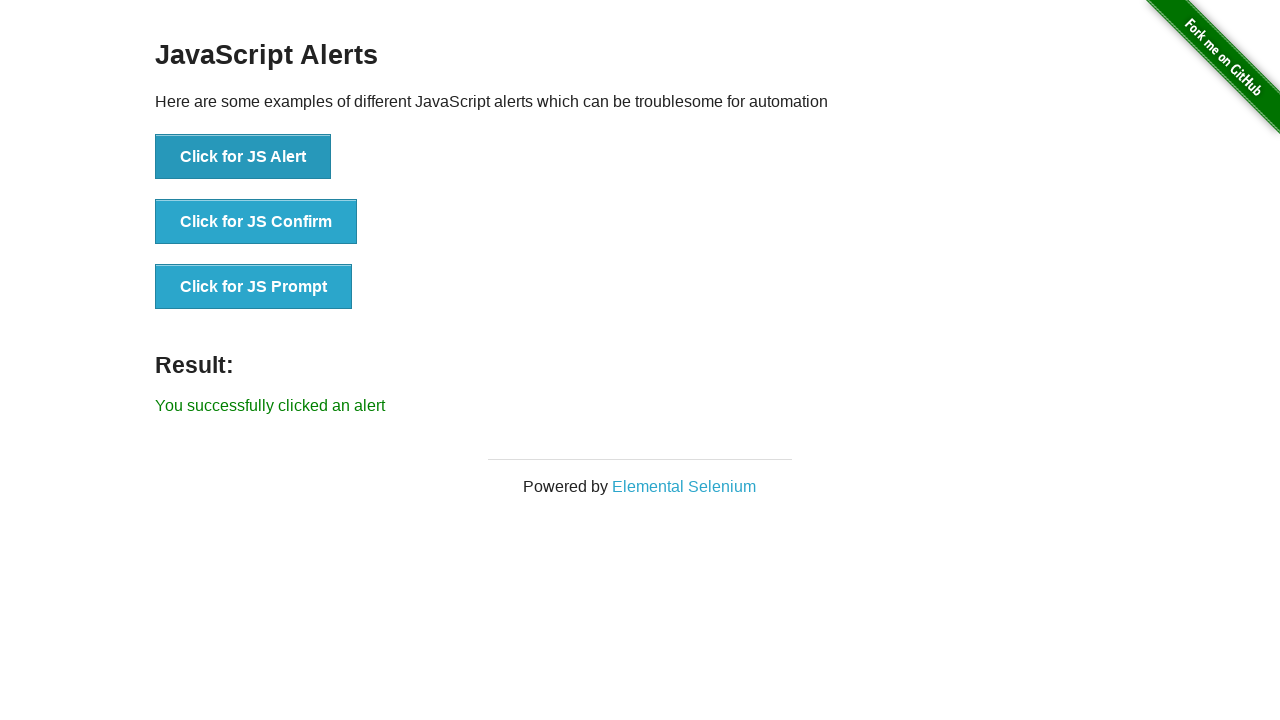

Set up dialog handler to accept alerts
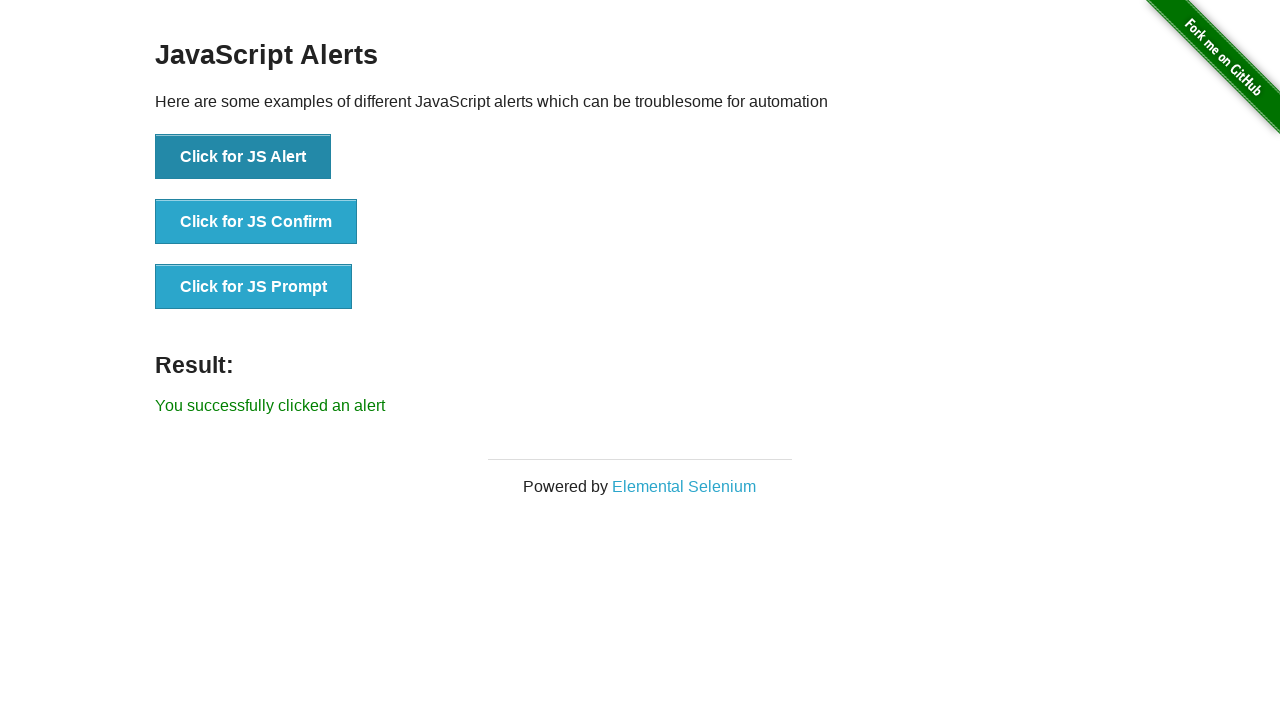

Clicked button to trigger JS Alert again and accepted dialog at (243, 157) on xpath=//button[text()='Click for JS Alert']
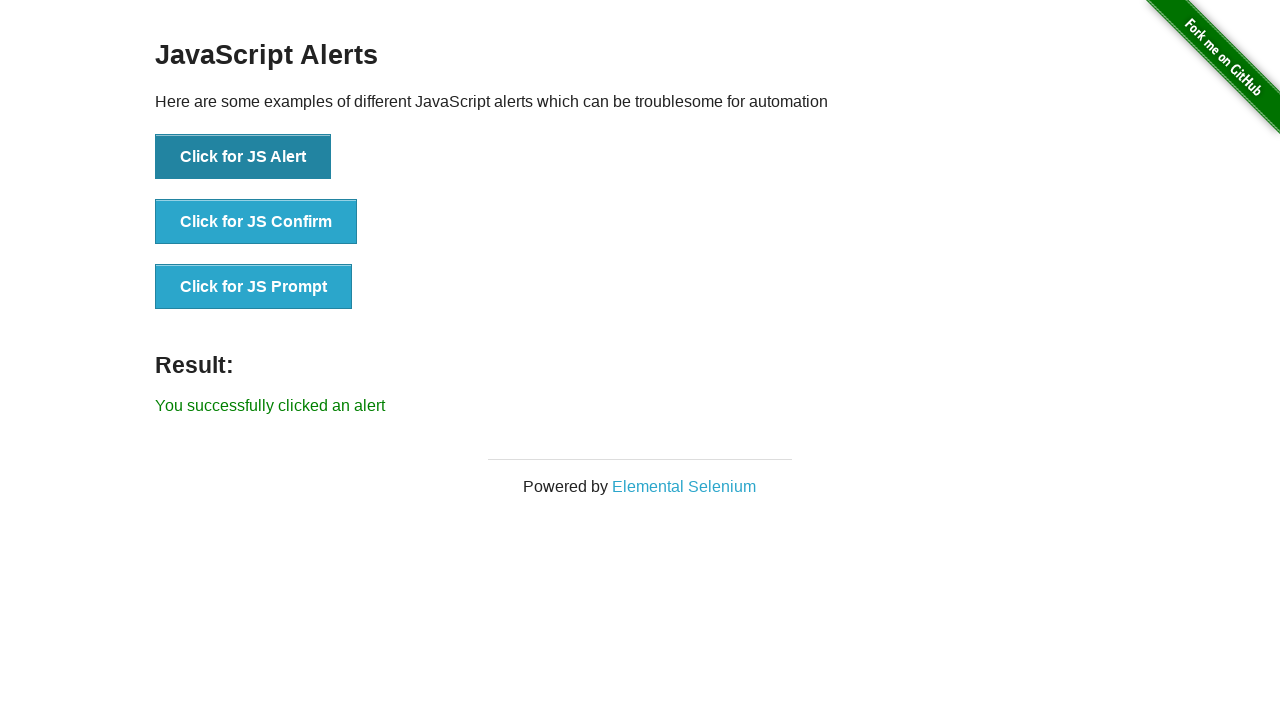

Set up dialog handler to dismiss confirm dialogs
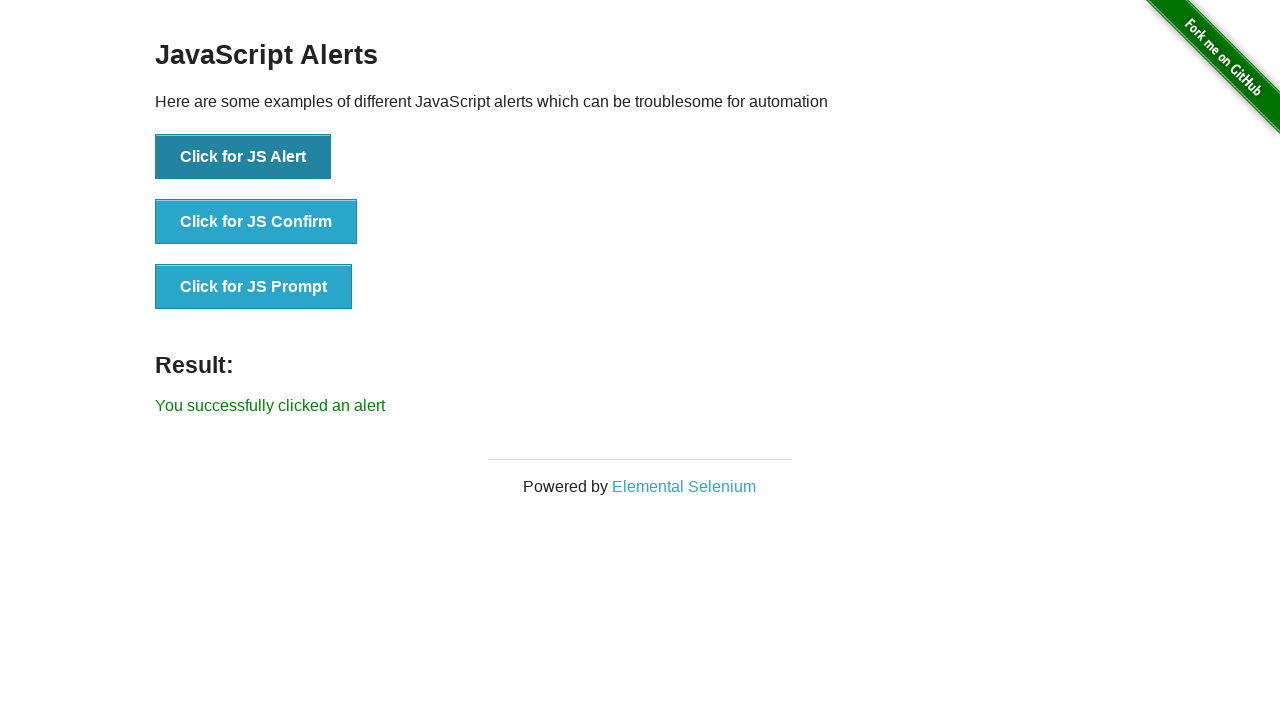

Clicked button to trigger JS Confirm and dismissed dialog at (256, 222) on xpath=//button[text()='Click for JS Confirm']
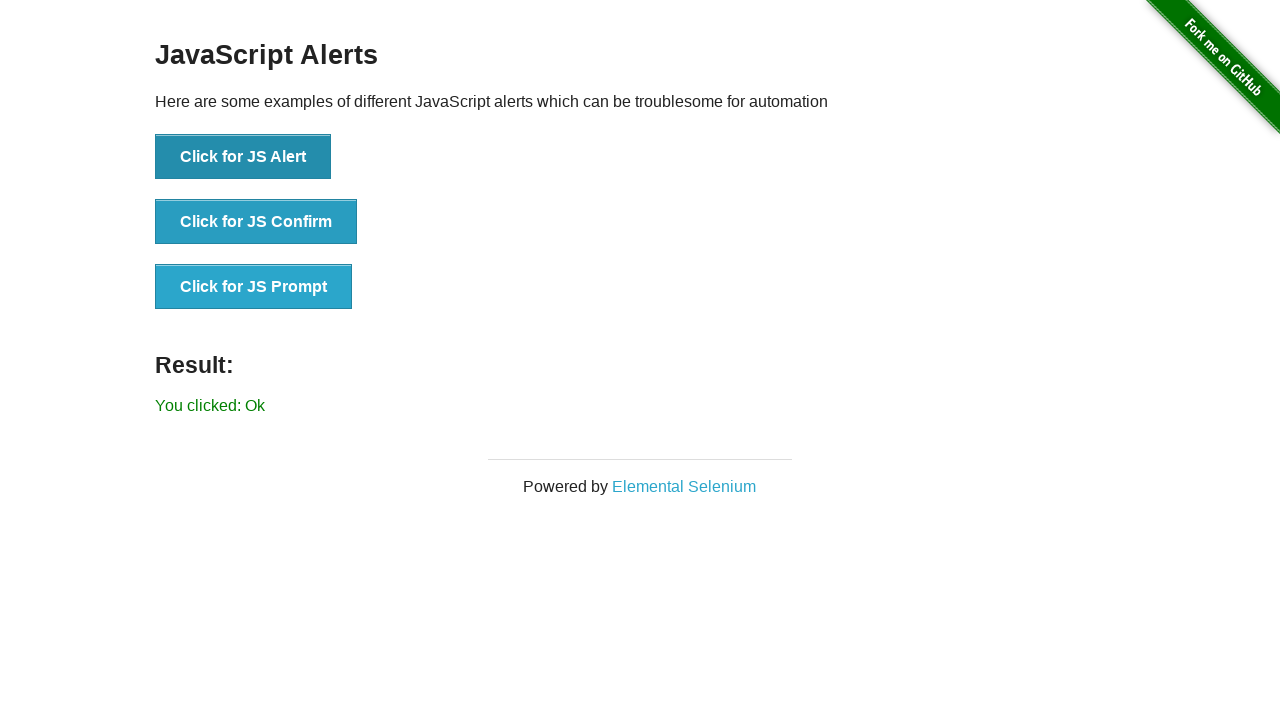

Set up dialog handler to accept prompt with text input
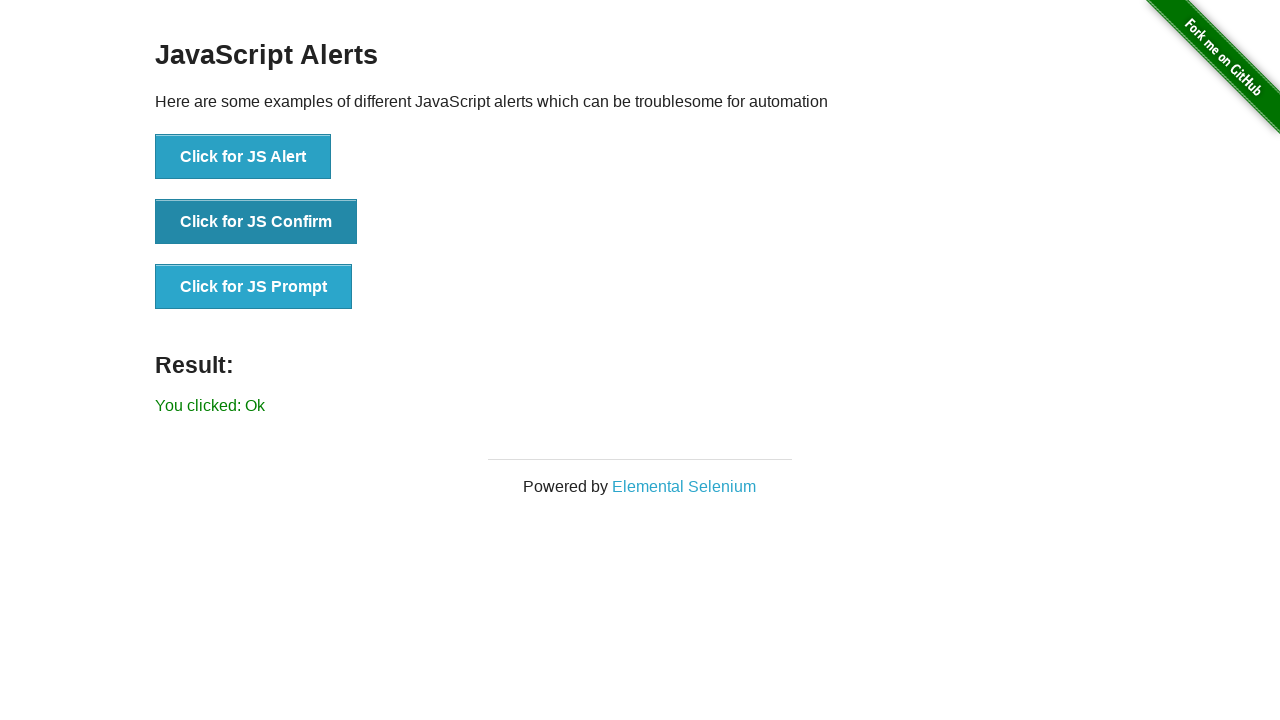

Clicked button to trigger JS Prompt and entered 'Some text' then accepted at (254, 287) on xpath=//button[text()='Click for JS Prompt']
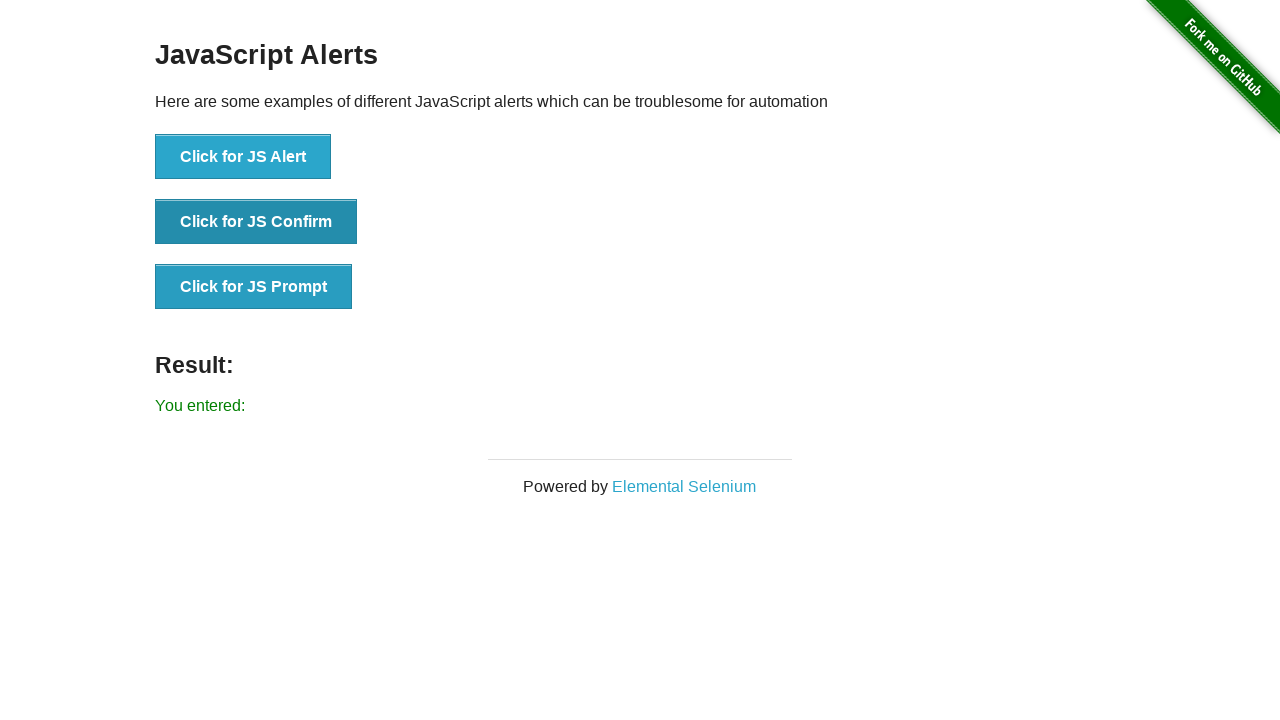

Result message displayed after prompt acceptance
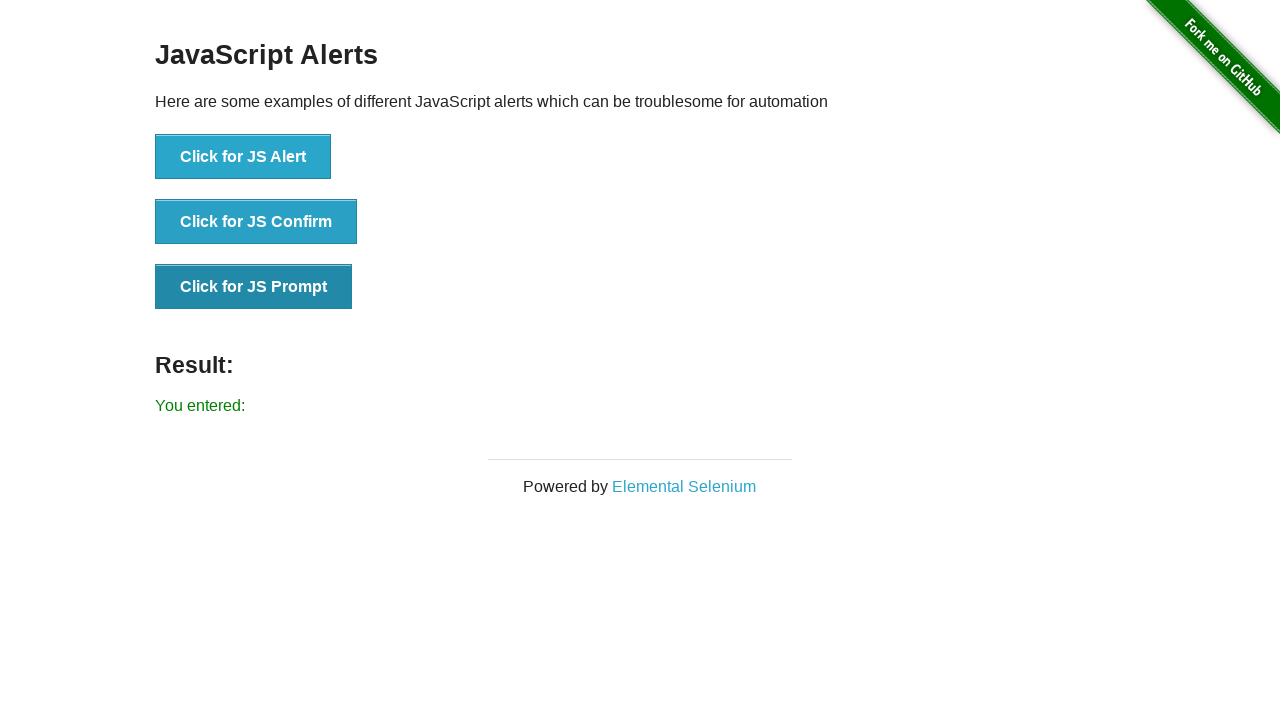

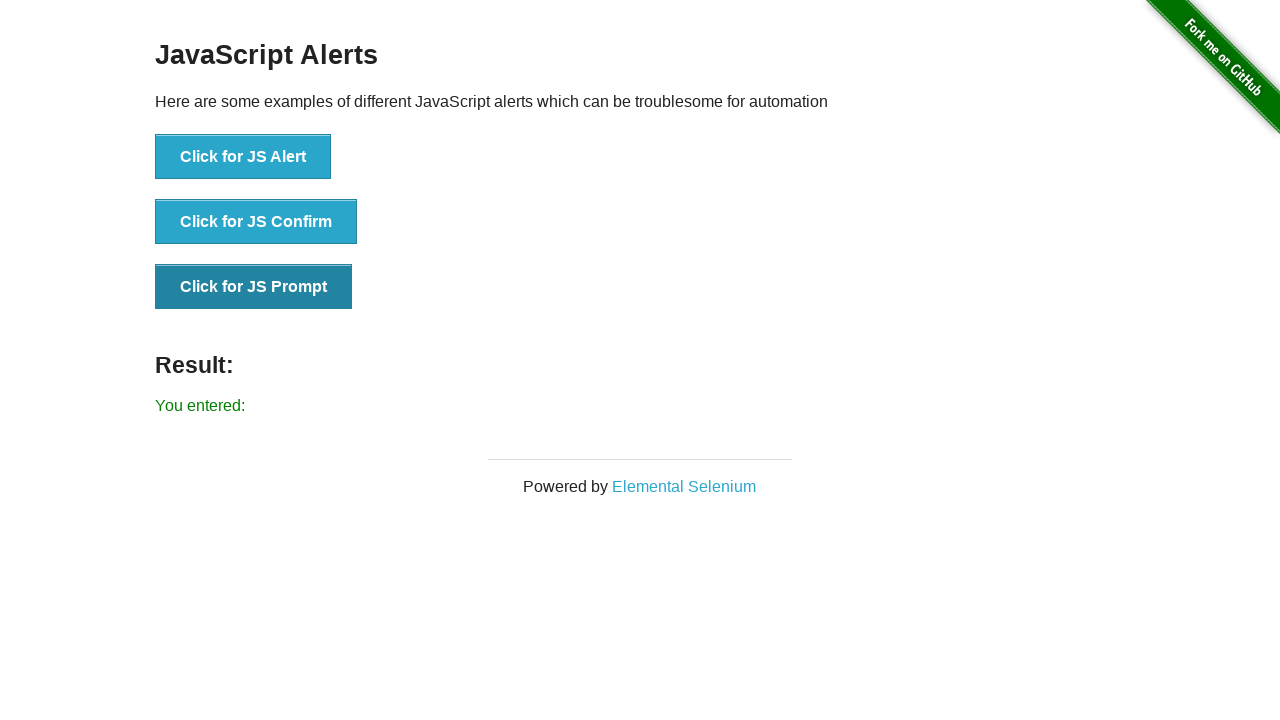